Tests a verification flow by clicking a verify button and checking that a success message appears on the page.

Starting URL: http://suninjuly.github.io/wait1.html

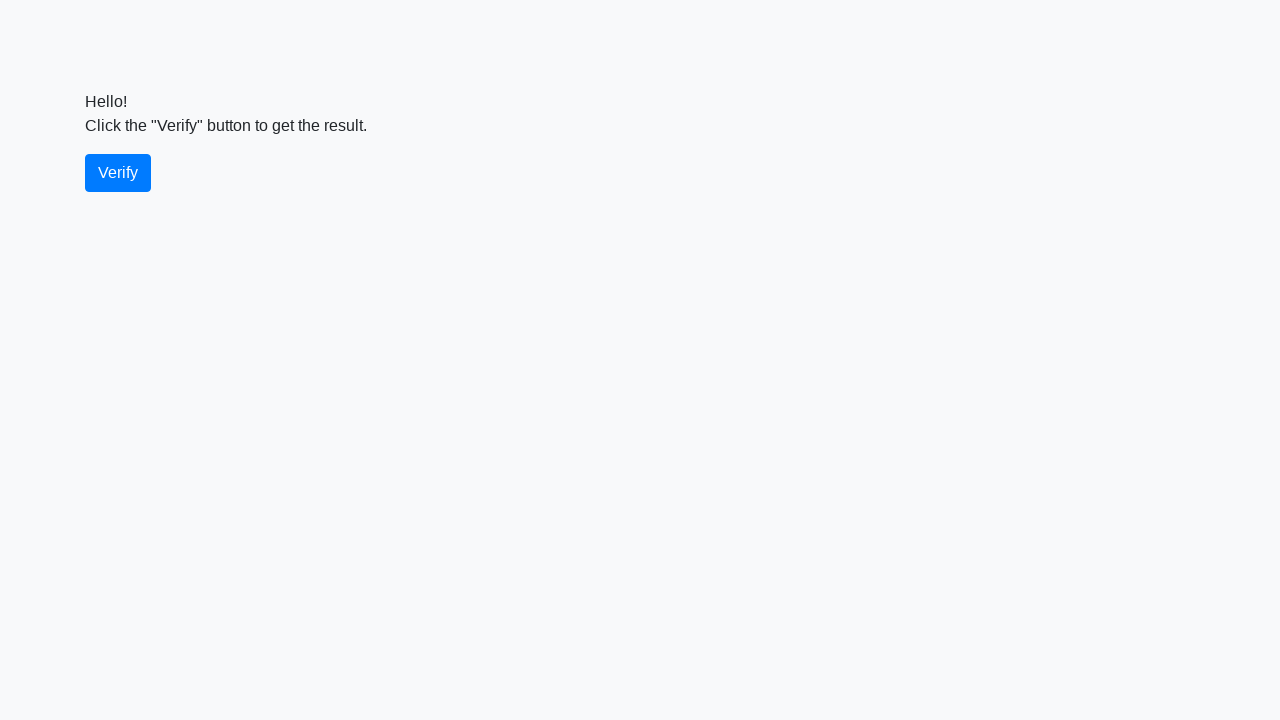

Clicked the verify button at (118, 173) on #verify
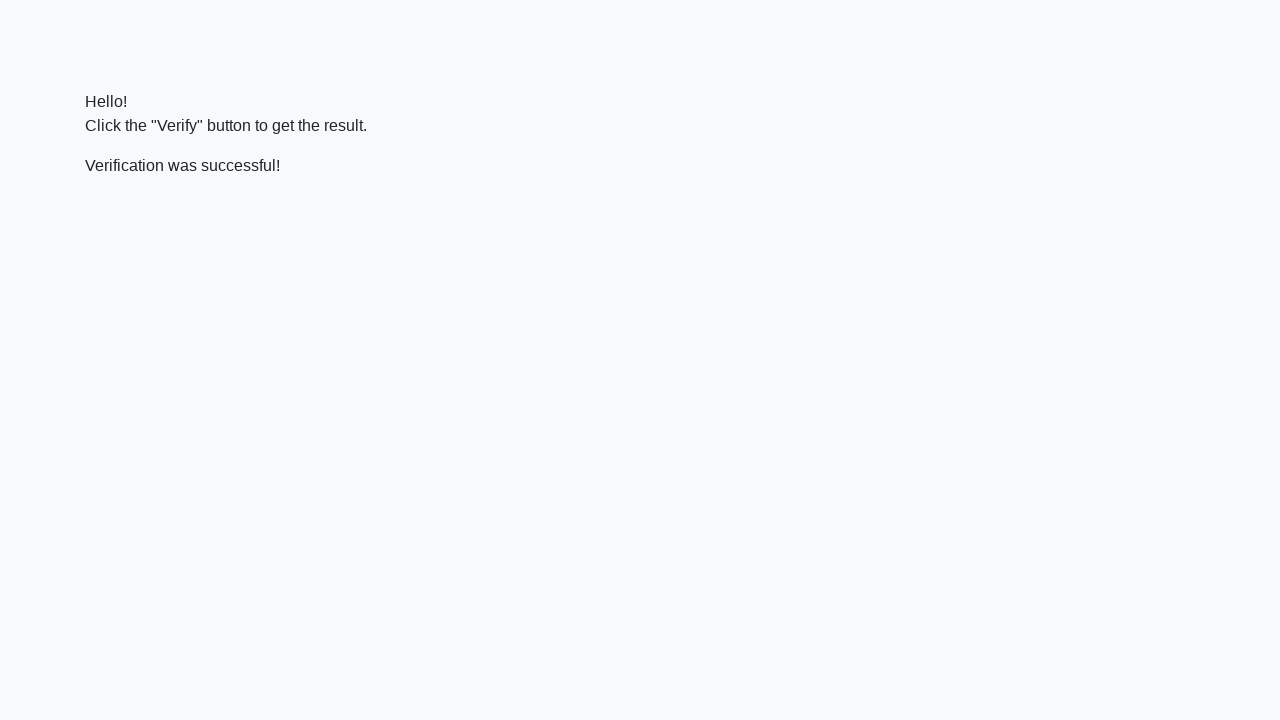

Located the verify message element
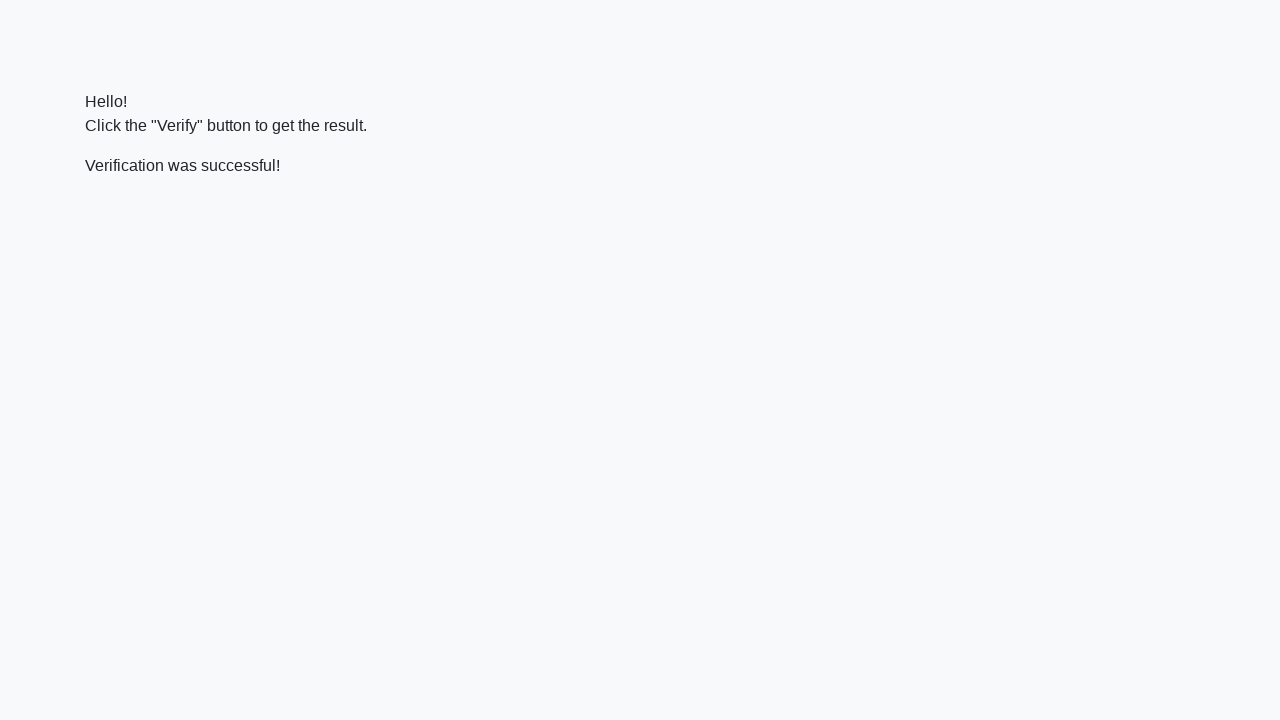

Success message appeared on the page
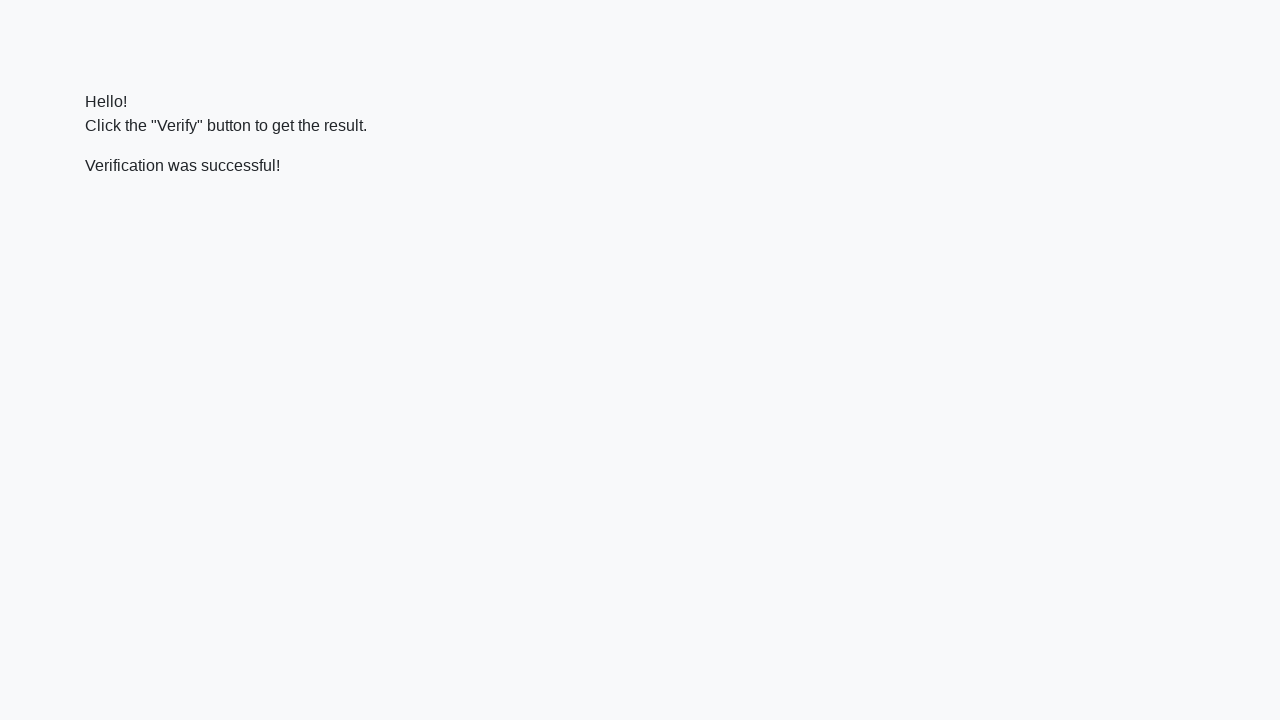

Verified that success message contains 'successful'
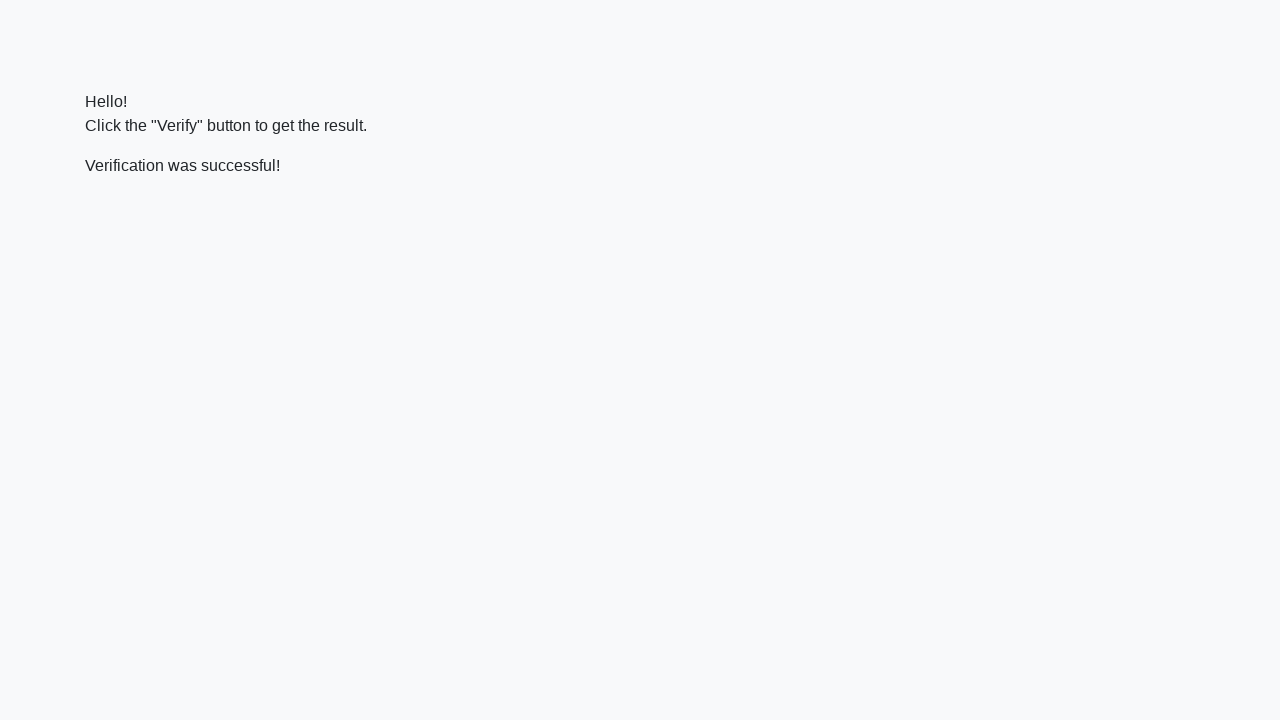

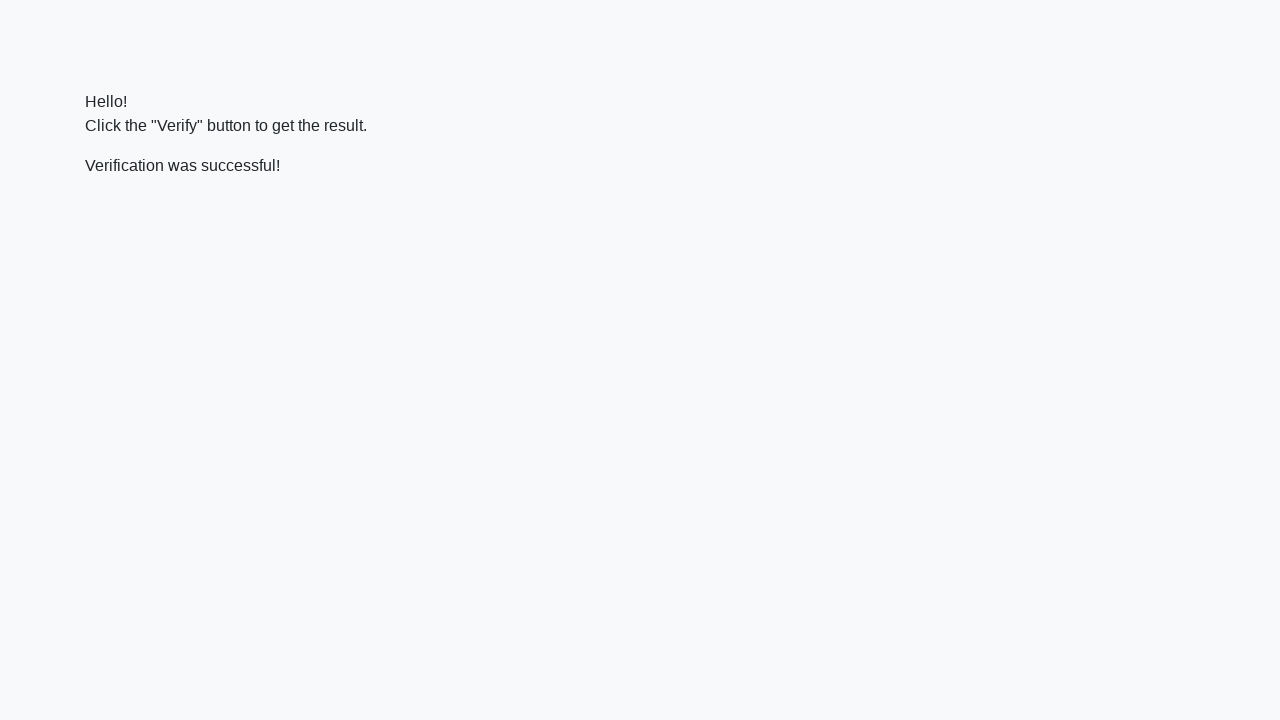